Tests AI market analysis functionality by enabling AI mode, entering a property query about Detroit, running the analysis, and handling the response which may show SQL preview, results, or an error message.

Starting URL: https://frameworkrealestatesolutions.com/market-analysis.html

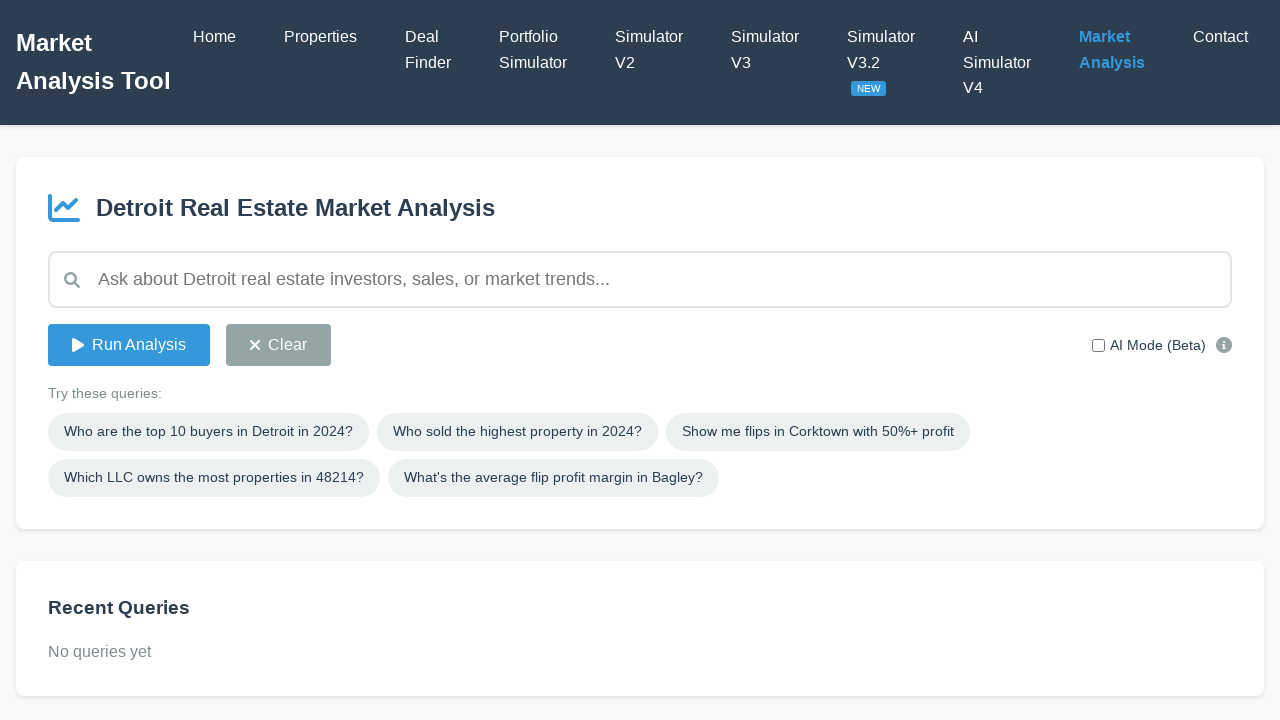

Waited for query input field to load
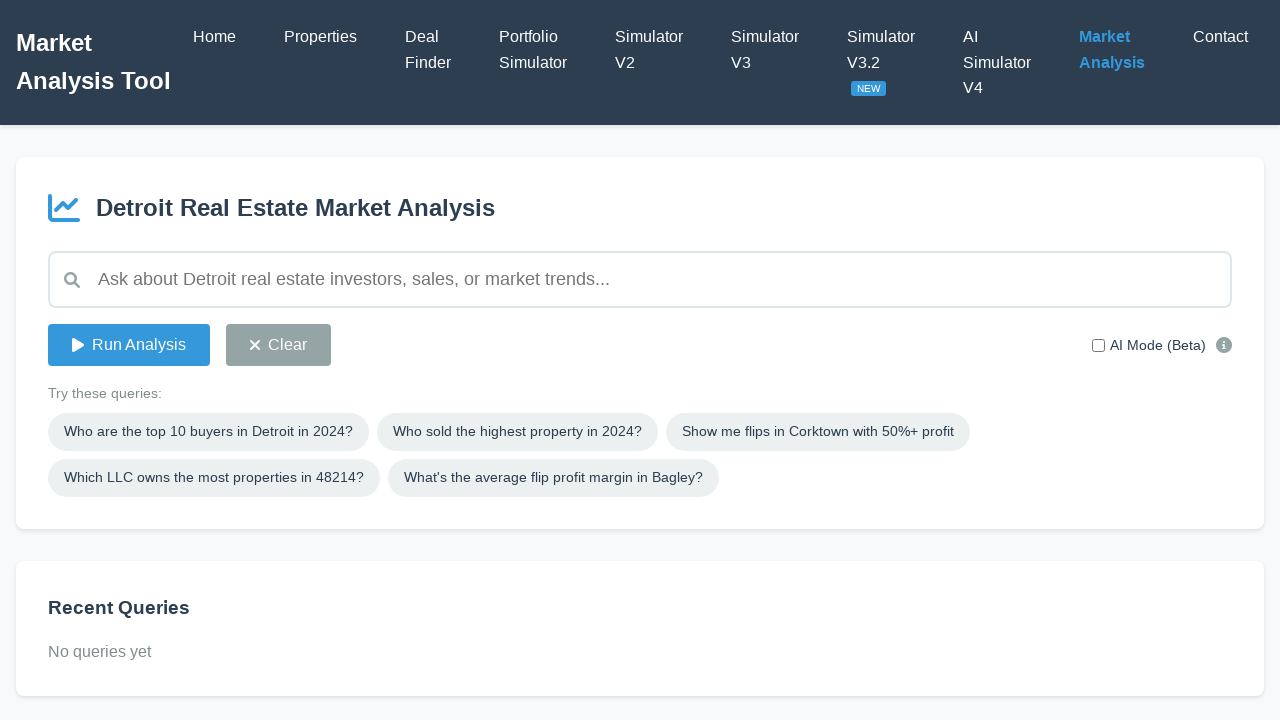

Clicked AI mode toggle to enable AI at (1098, 345) on #aiModeToggle
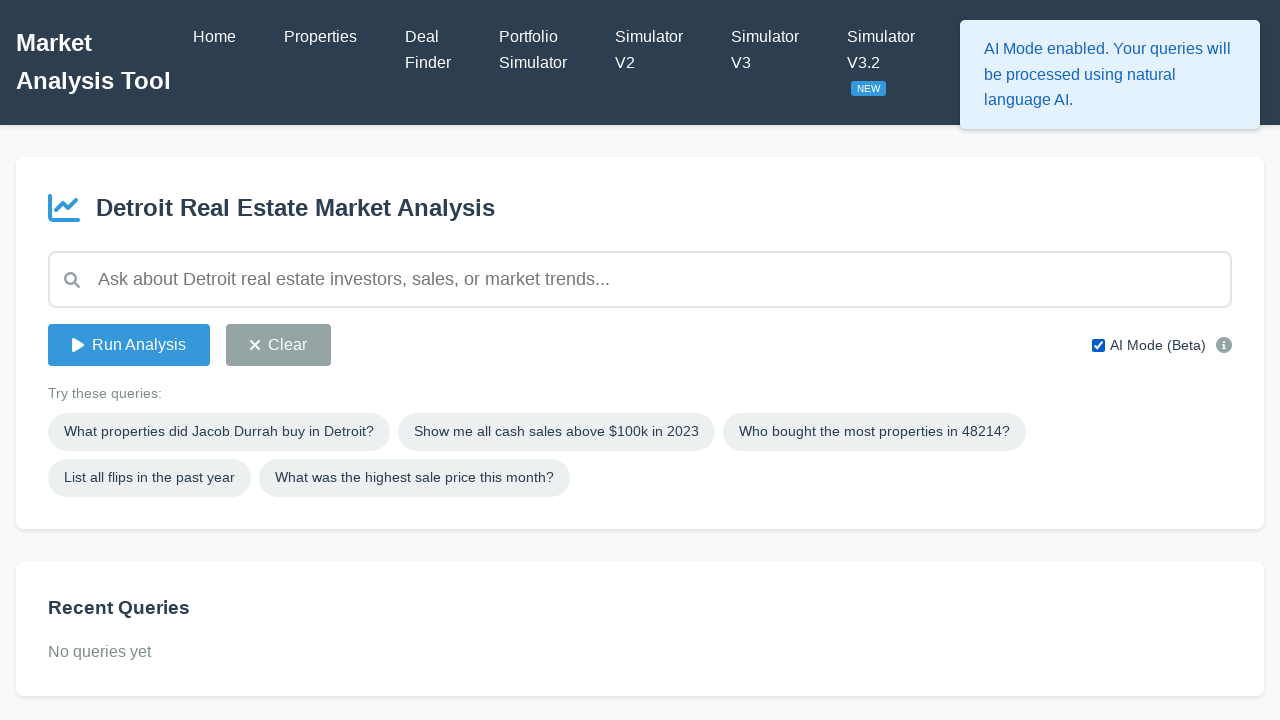

Entered property query about Jacob Durrah's Detroit purchases on #queryInput
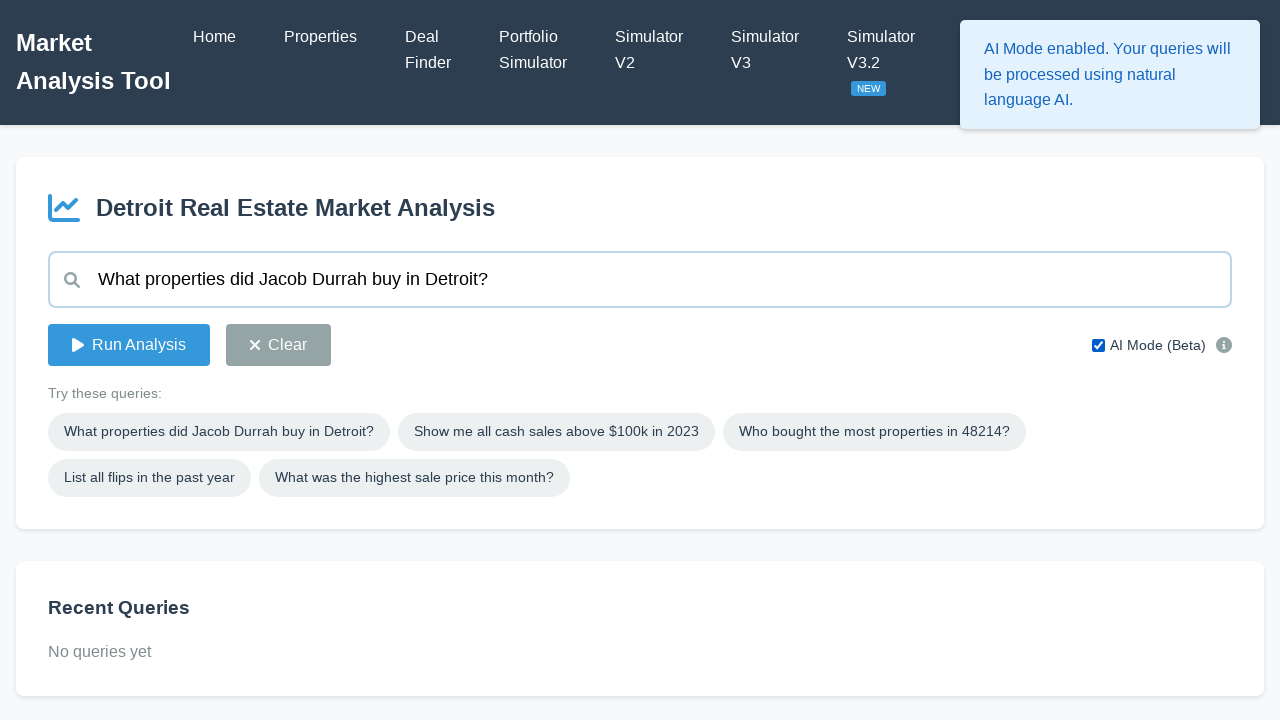

Clicked Run Analysis button at (129, 345) on button:has-text("Run Analysis")
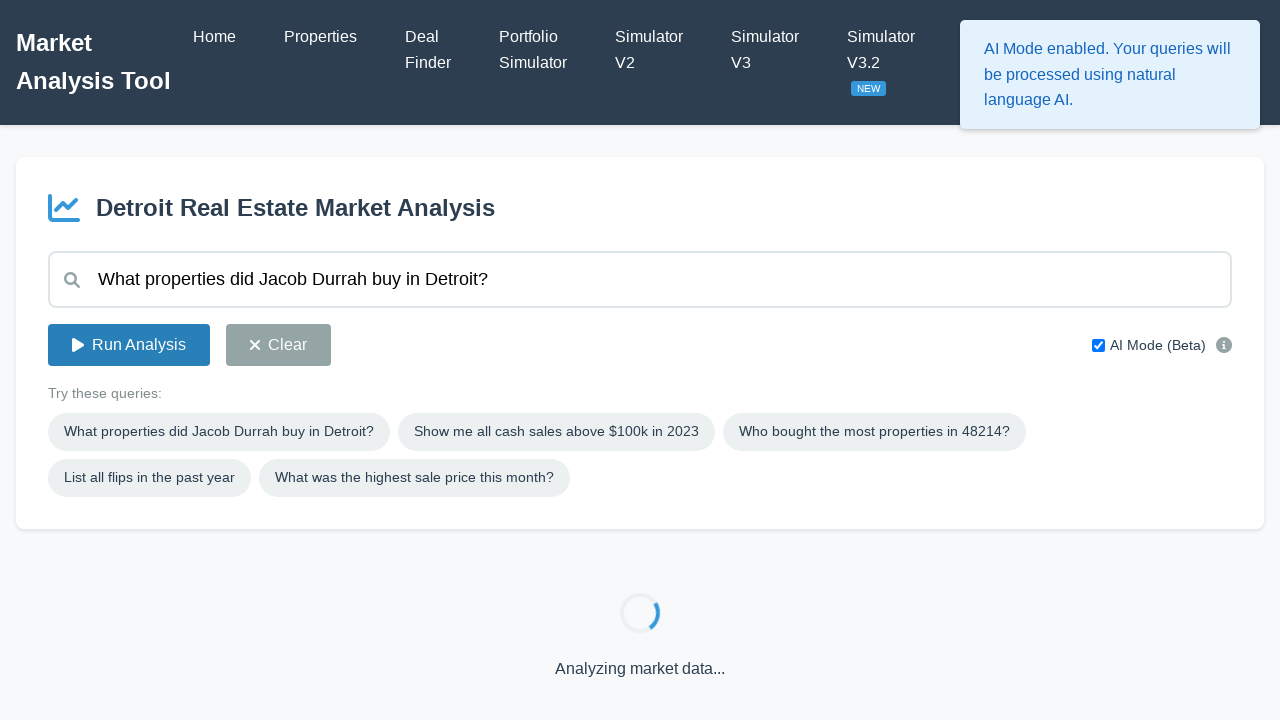

Timeout waiting for analysis response
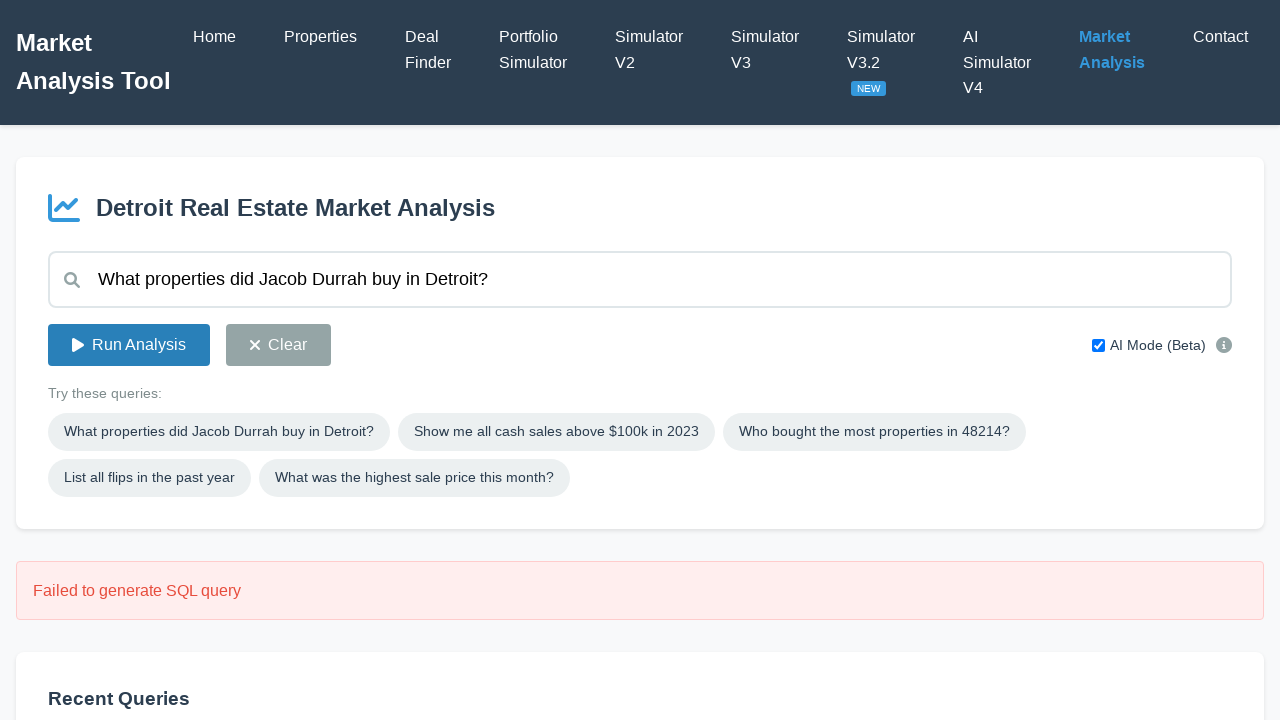

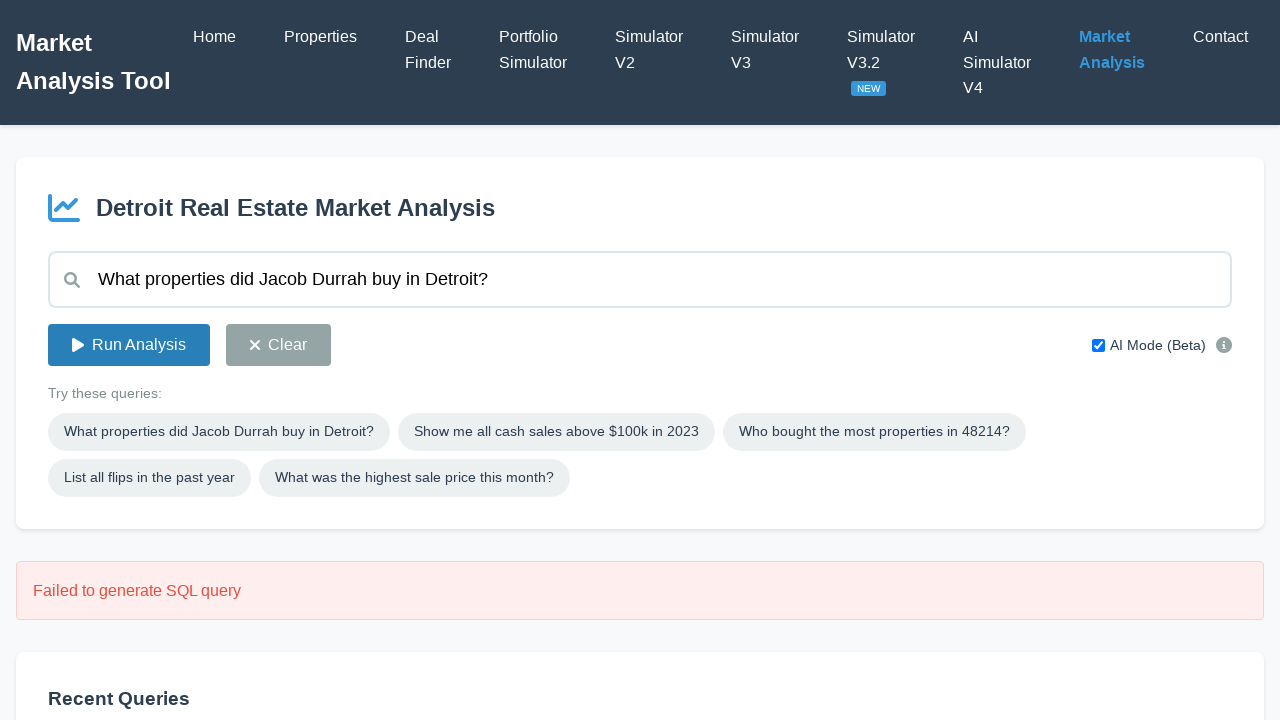